Tests various form interactions including text input, dropdown selection, and alert button clicking on an automation practice page

Starting URL: https://rahulshettyacademy.com/AutomationPractice/

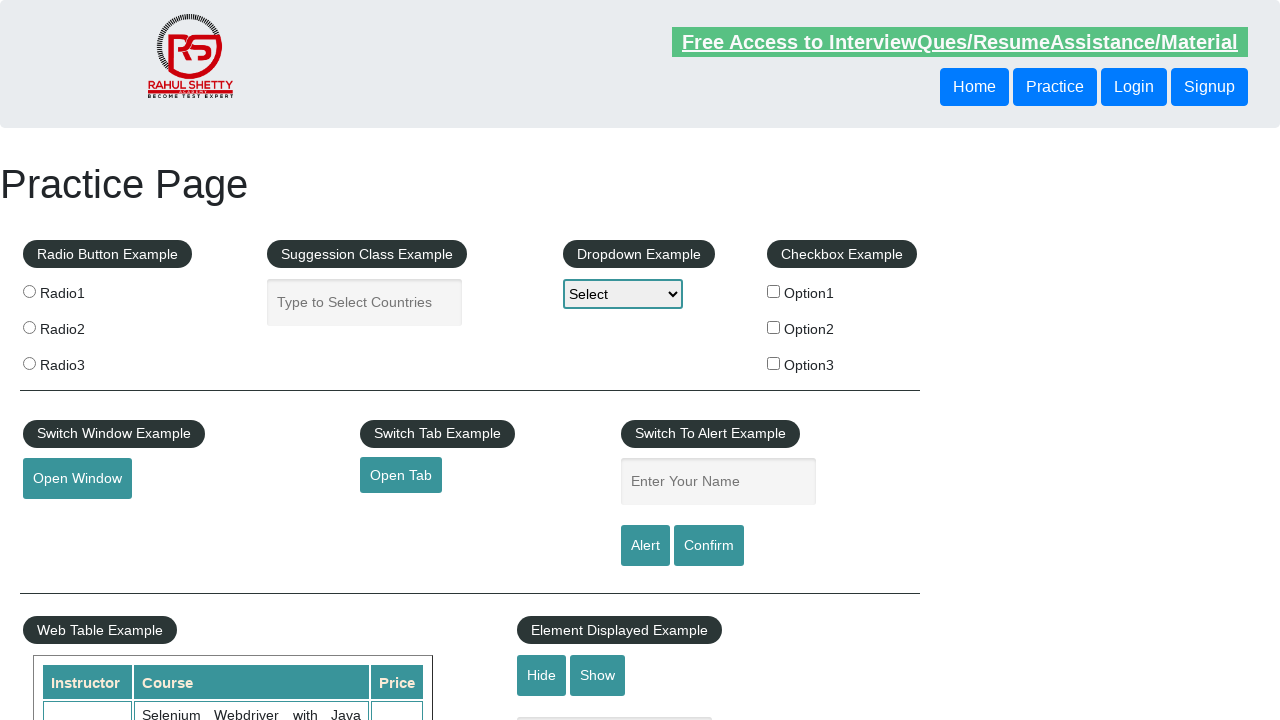

Filled name field with 'DG' on #name
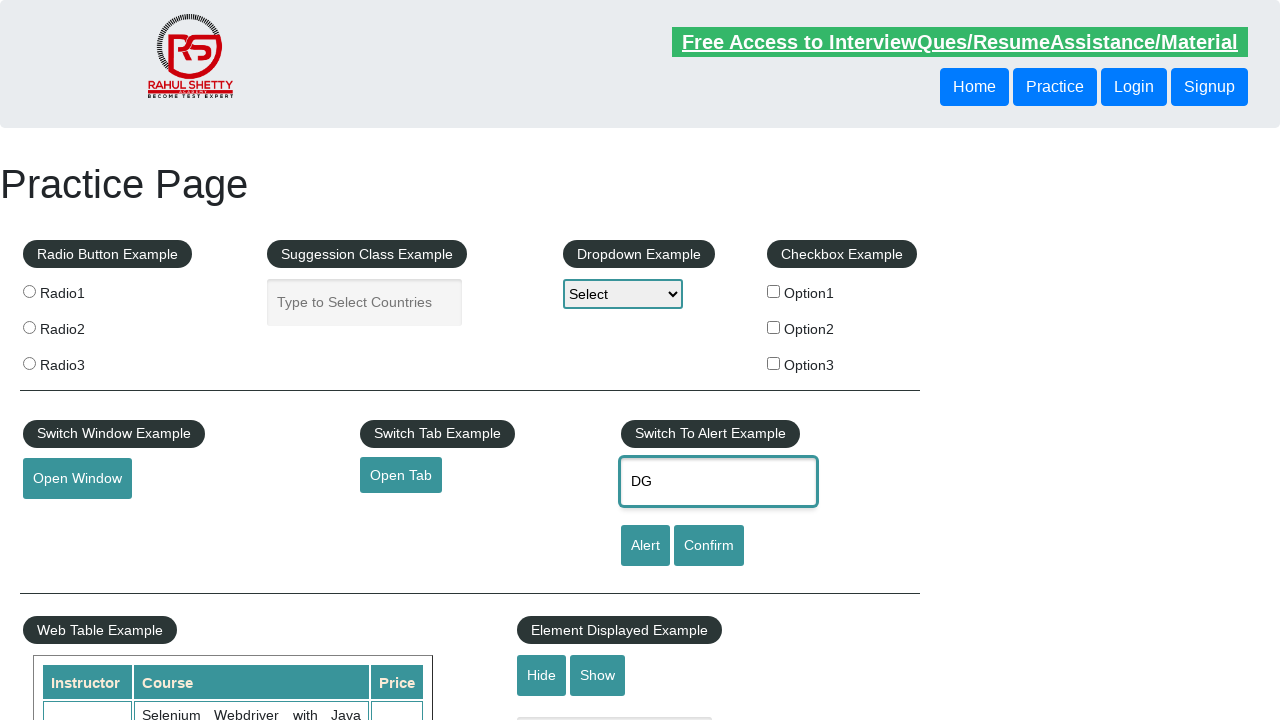

Cleared name field on #name
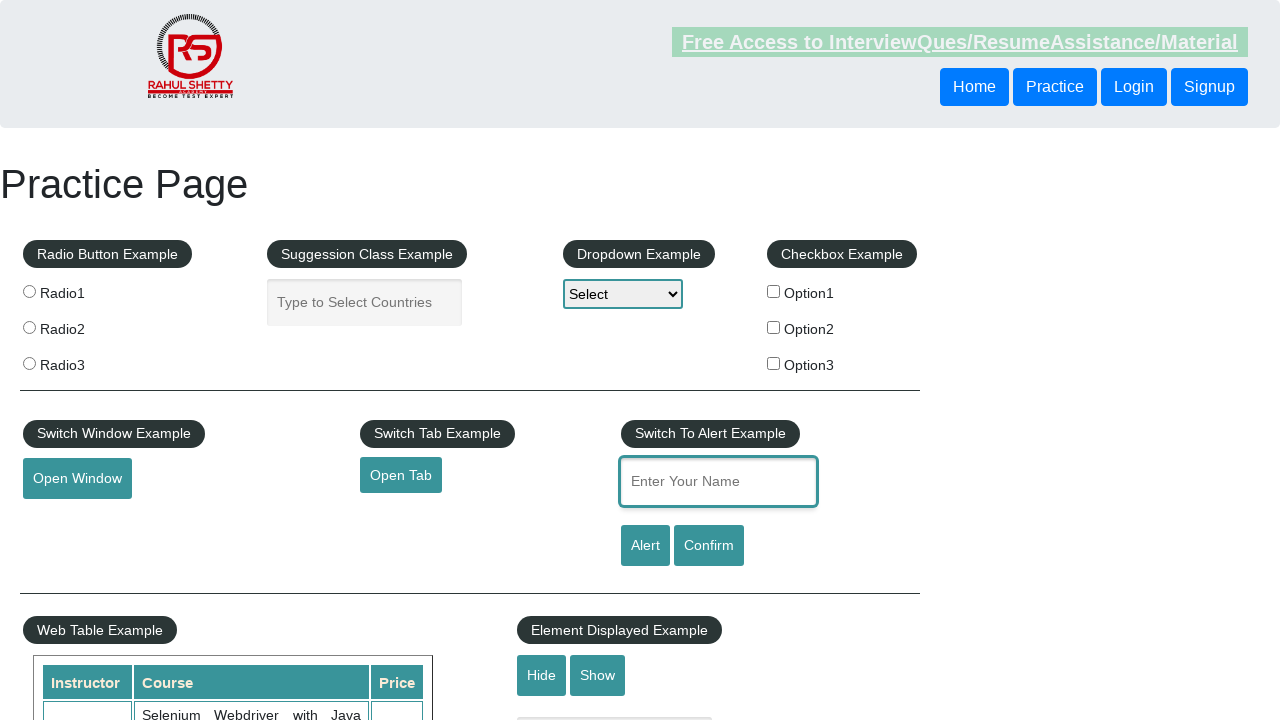

Filled name field with 'Dhruv G' on #name
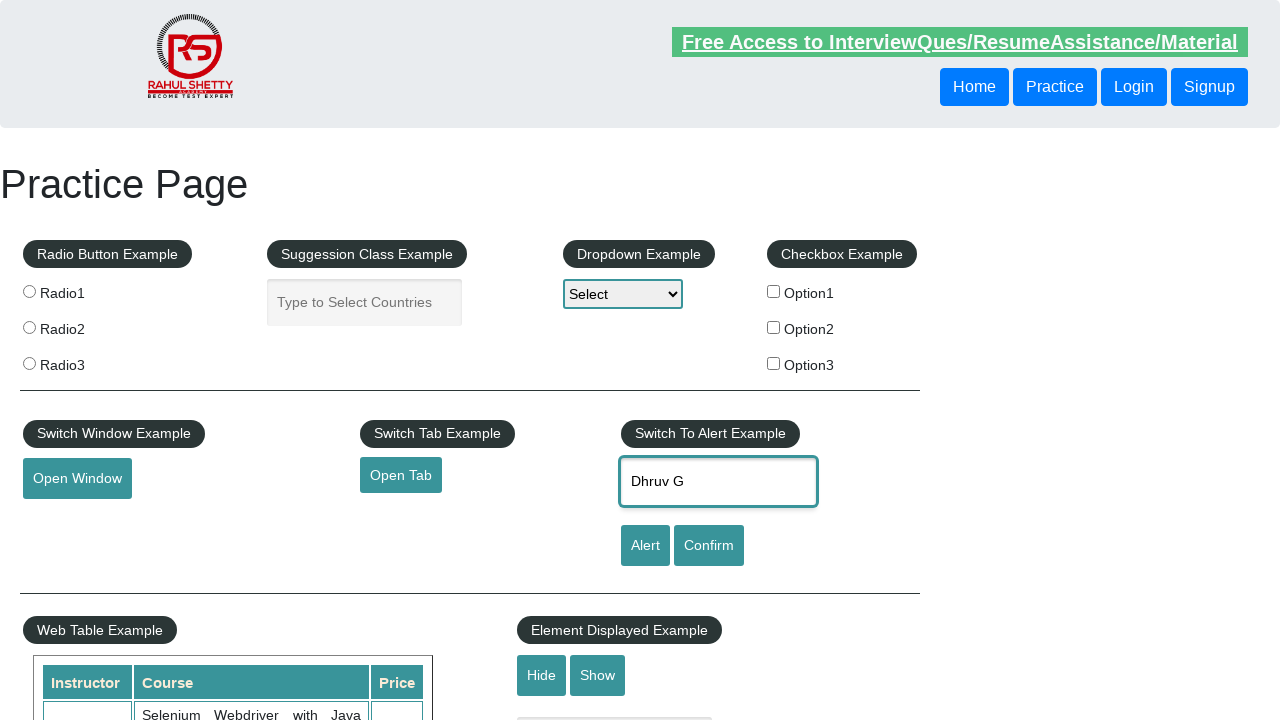

Selected Option2 from dropdown (index 2) on #dropdown-class-example
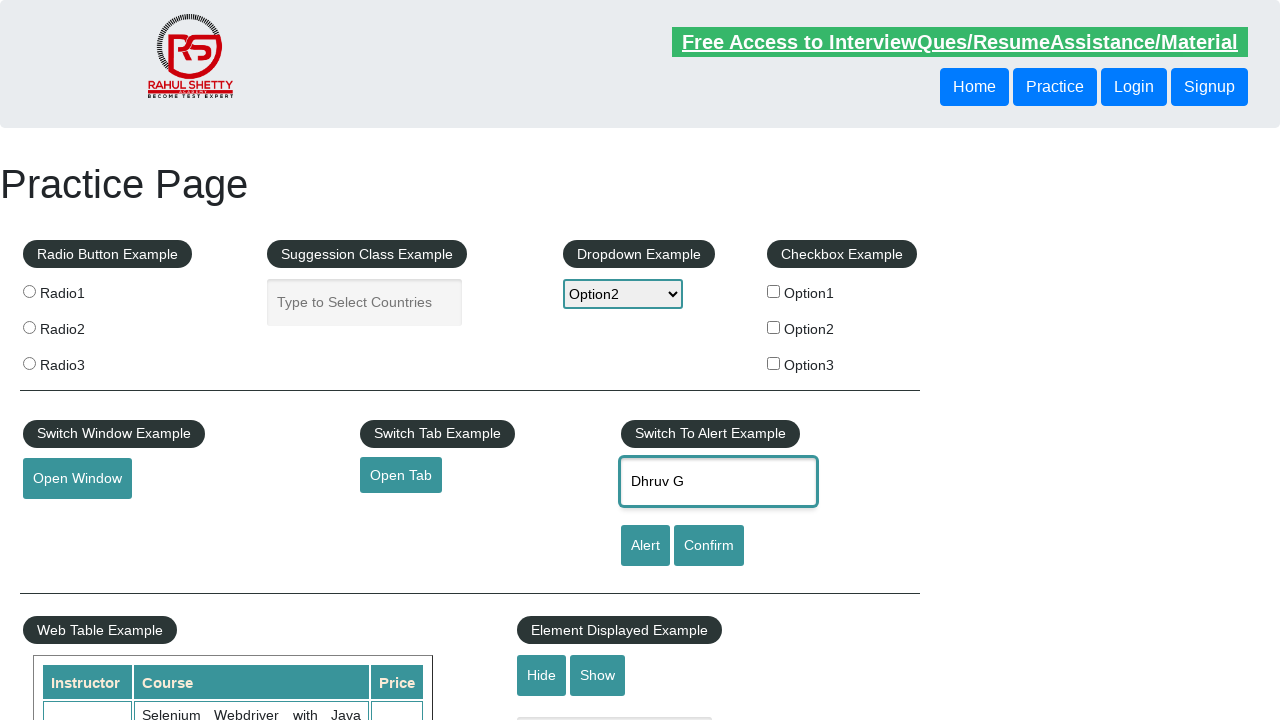

Clicked alert button at (645, 546) on #alertbtn
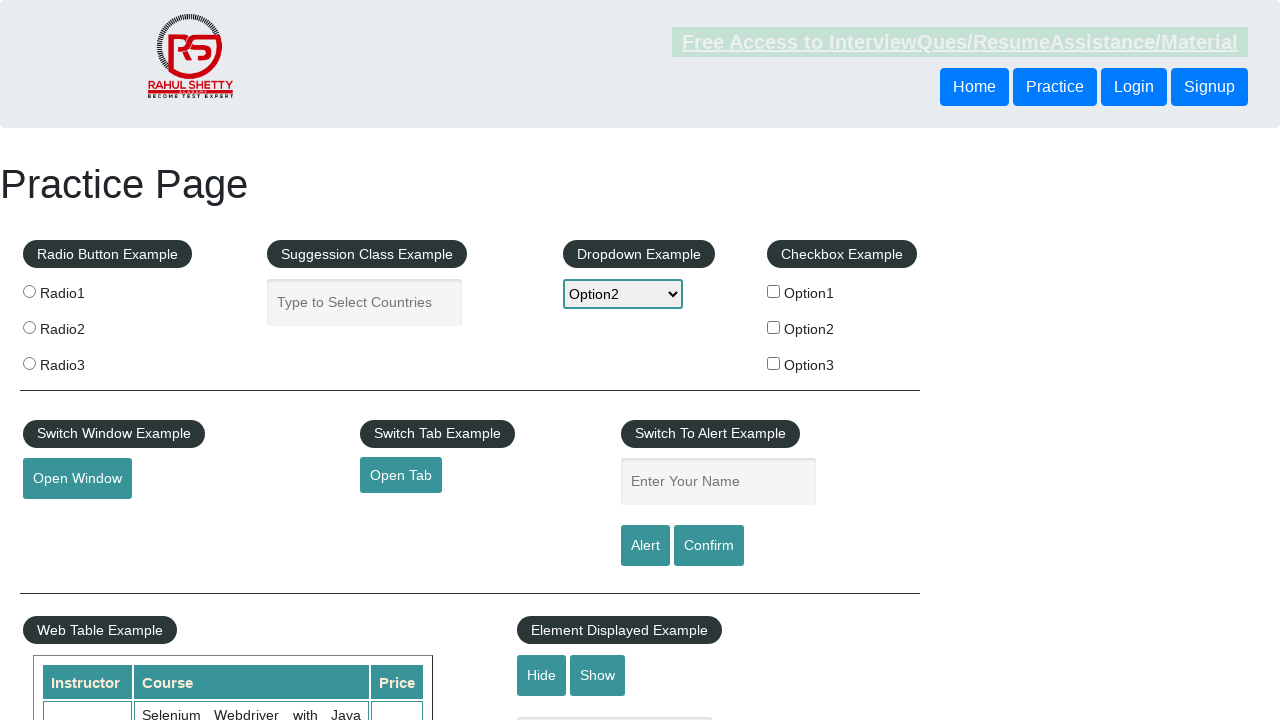

Accepted alert dialog
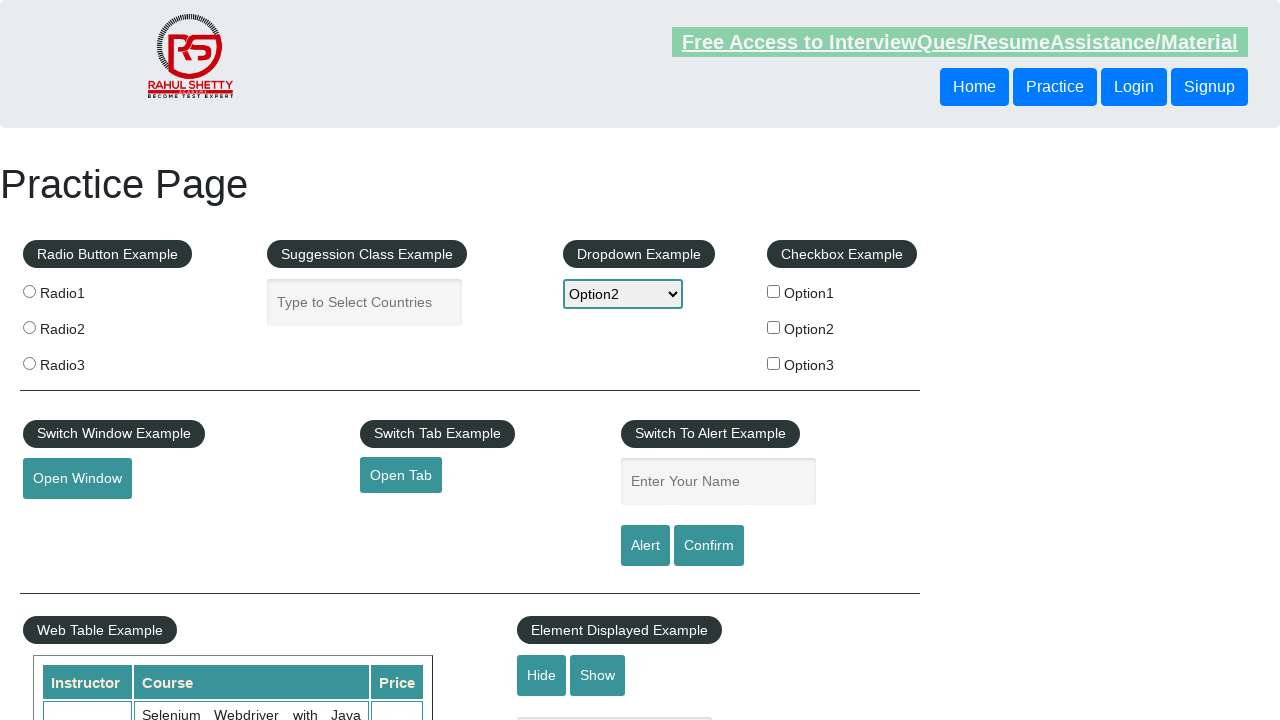

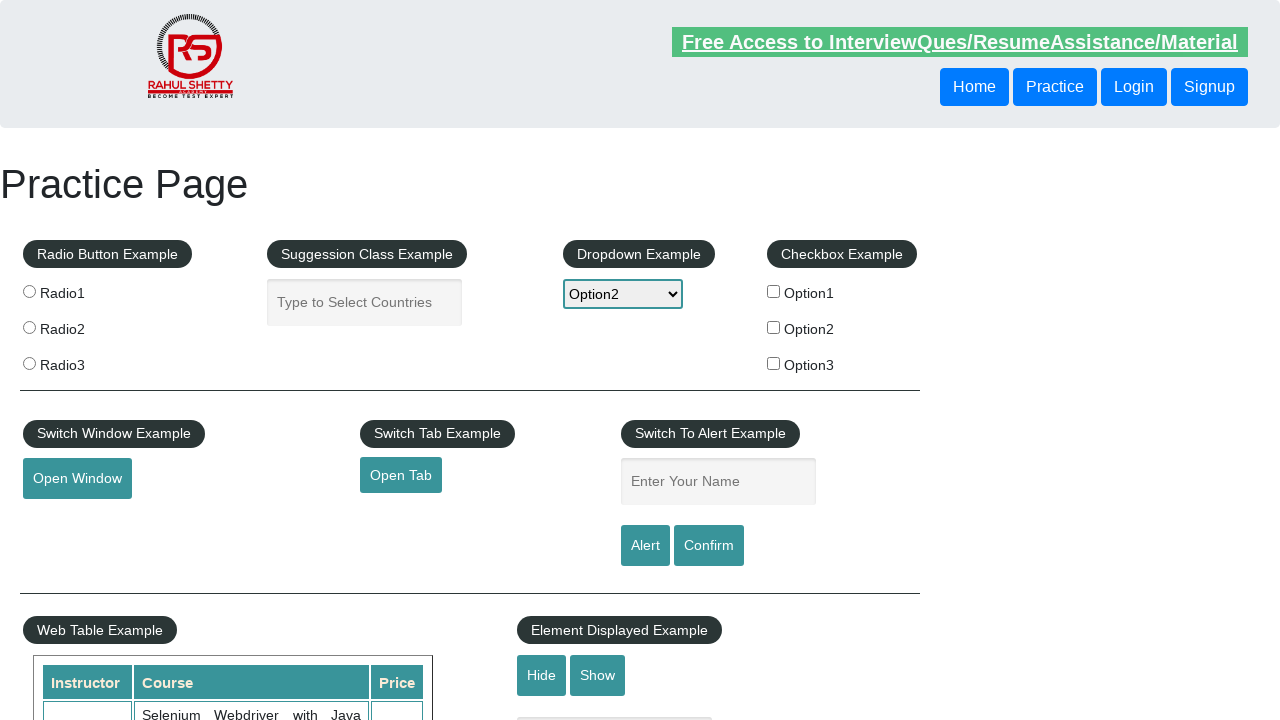